Tests dropdown functionality by navigating to the dropdown page and interacting with the select element to verify available options

Starting URL: https://the-internet.herokuapp.com/

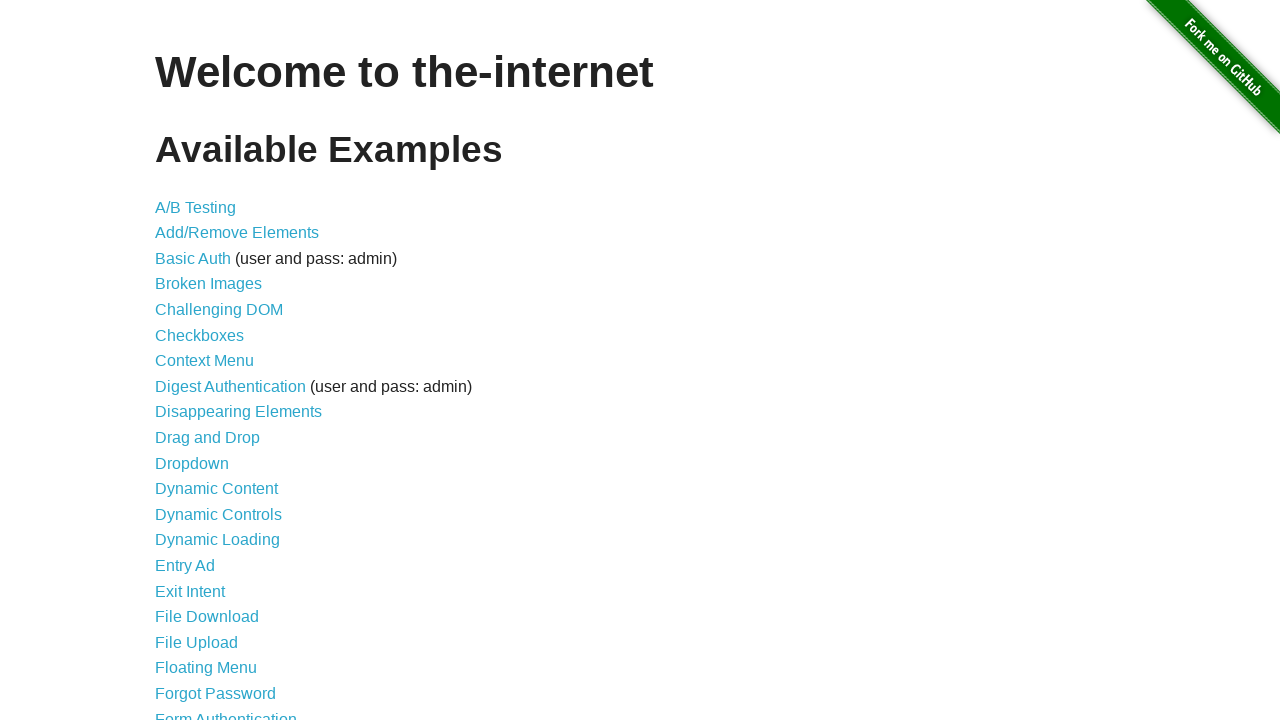

Clicked on the Dropdown link at (192, 463) on xpath=//a[.='Dropdown']
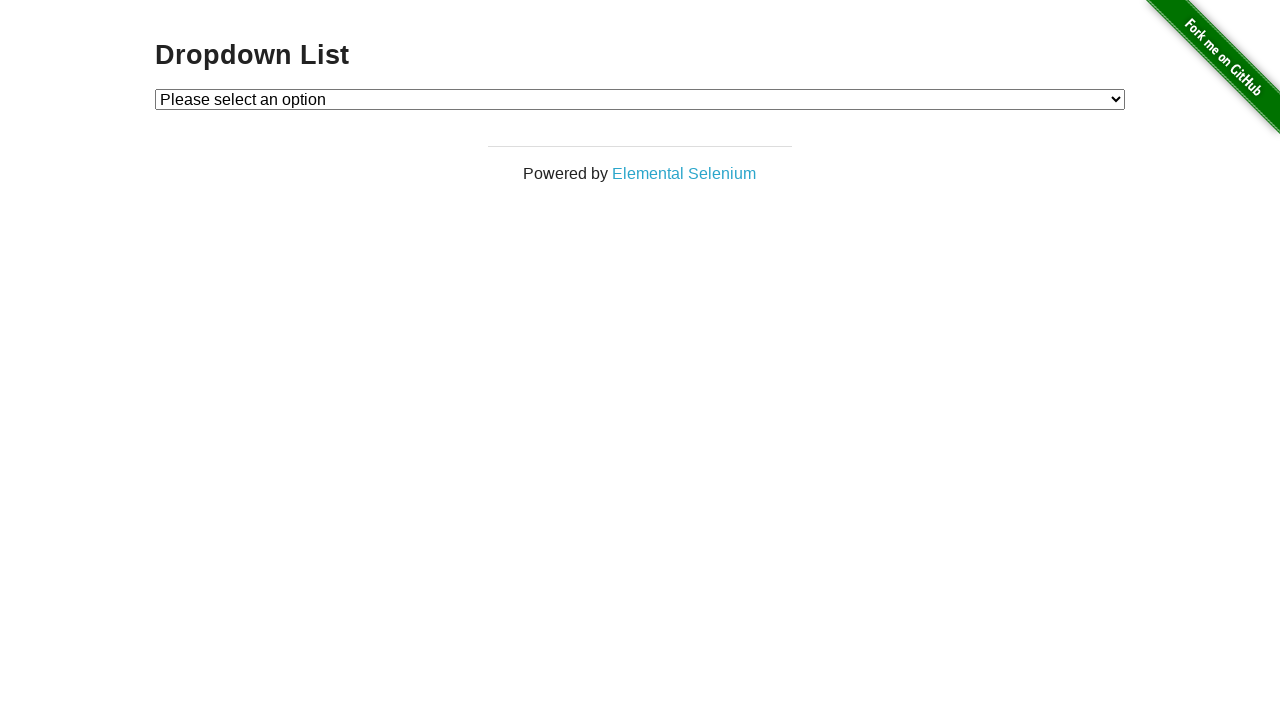

Dropdown element loaded and became visible
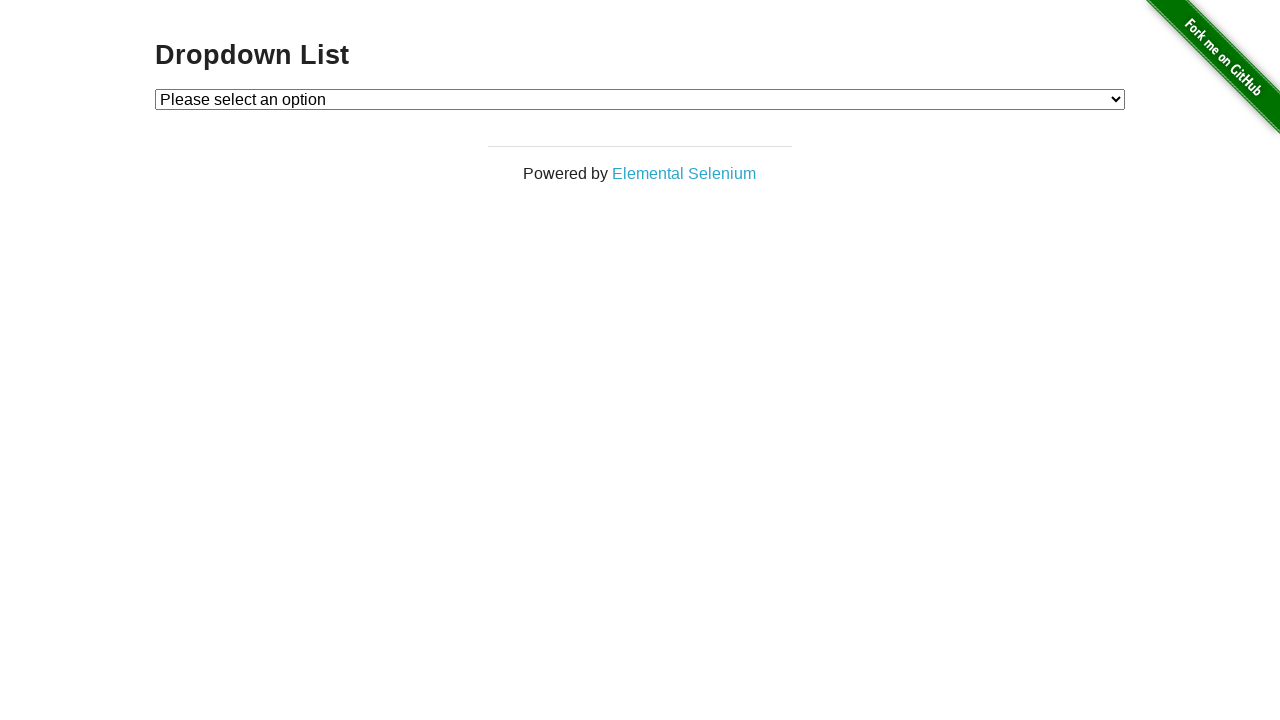

Selected dropdown option with value '1' on #dropdown
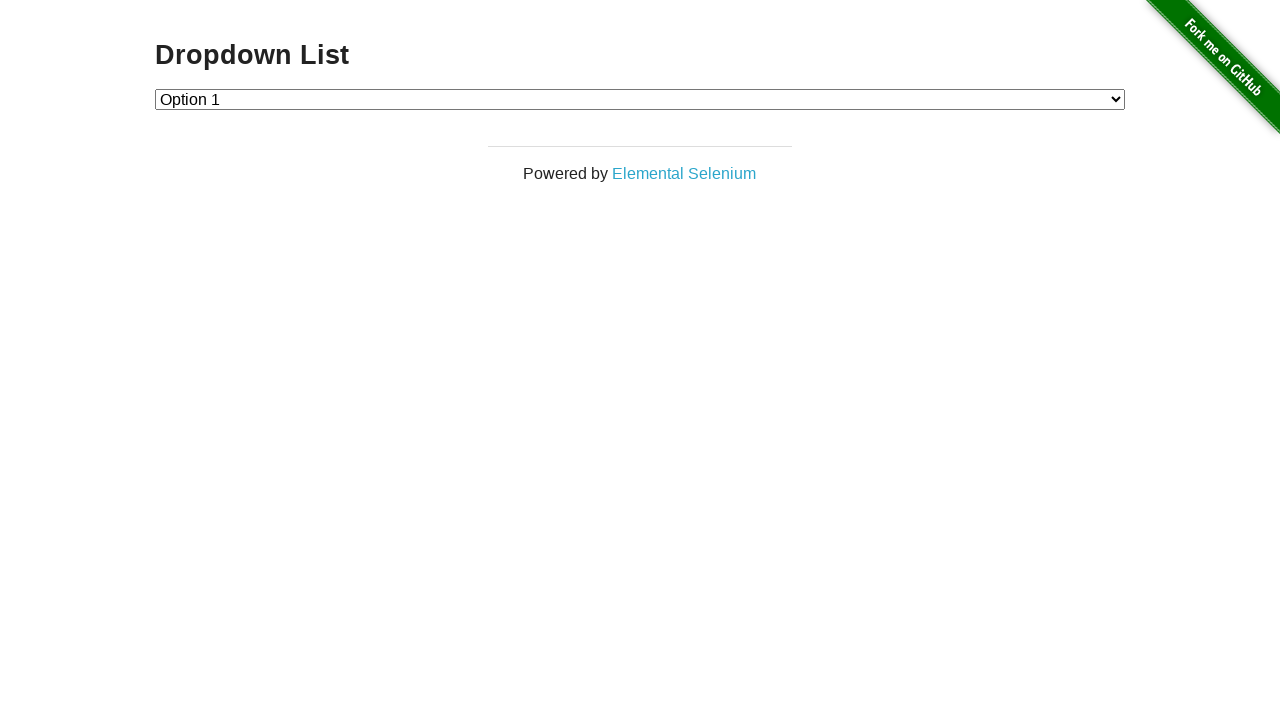

Selected dropdown option with value '2' on #dropdown
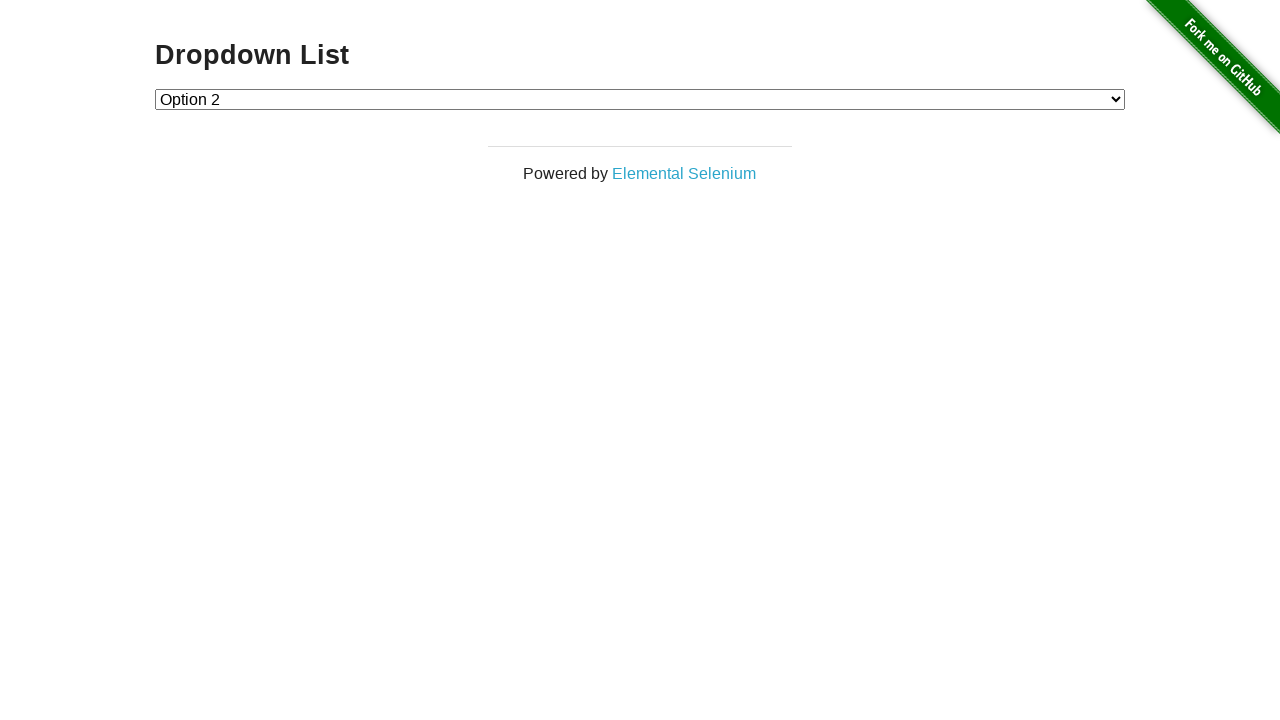

Selected dropdown option with visible text 'Option 1' on #dropdown
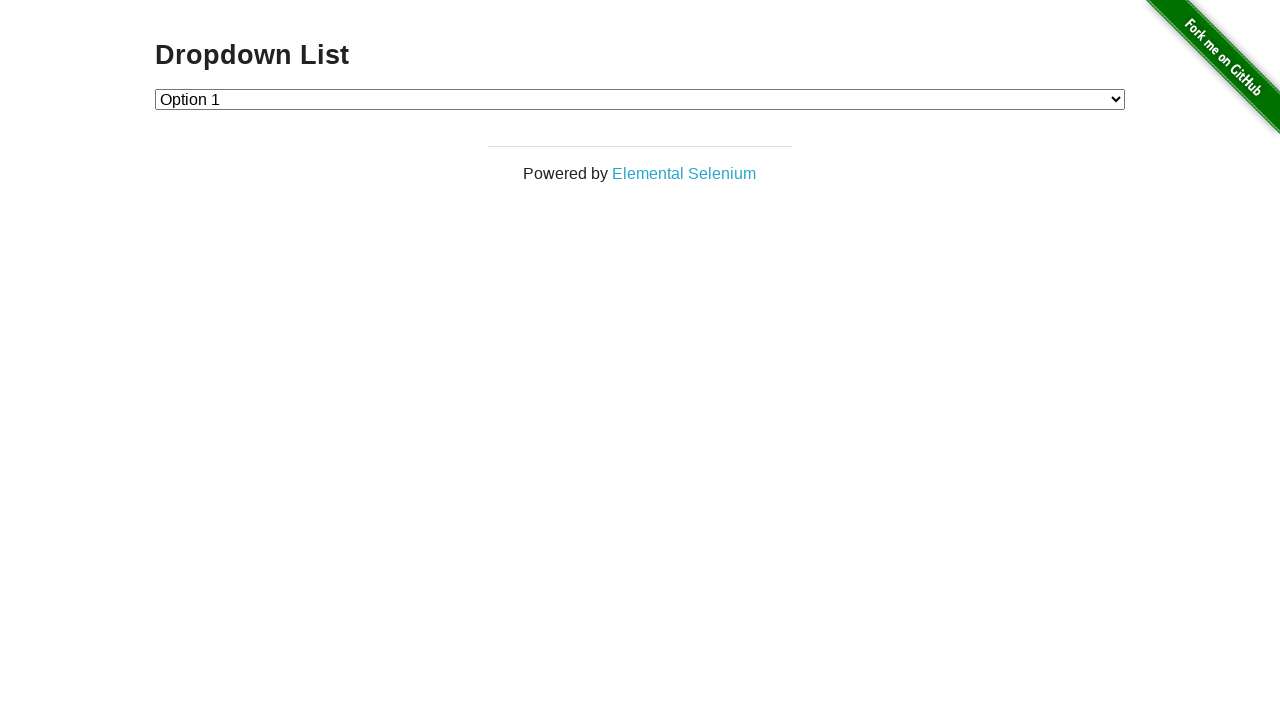

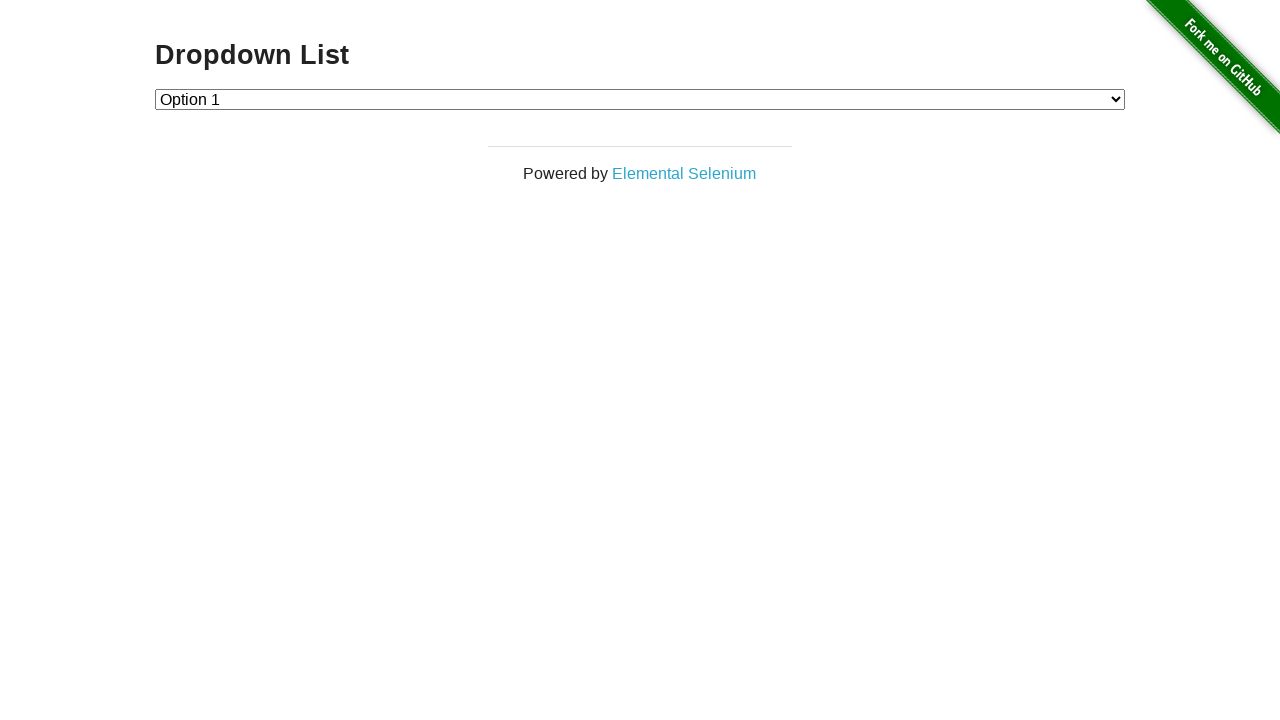